Tests selecting multiple random items in a grid by holding Control key and clicking on items 1, 3, 5, and 7

Starting URL: https://jqueryui.com/resources/demos/selectable/display-grid.html

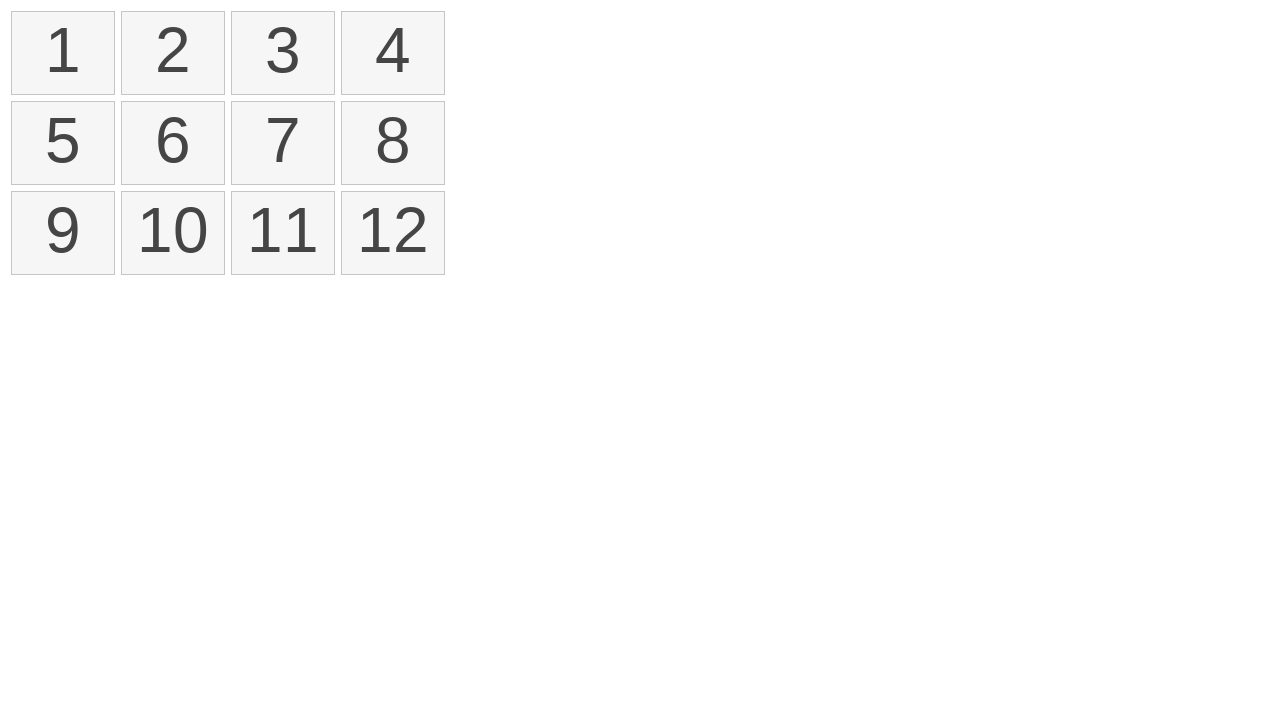

Waited for selectable grid to load
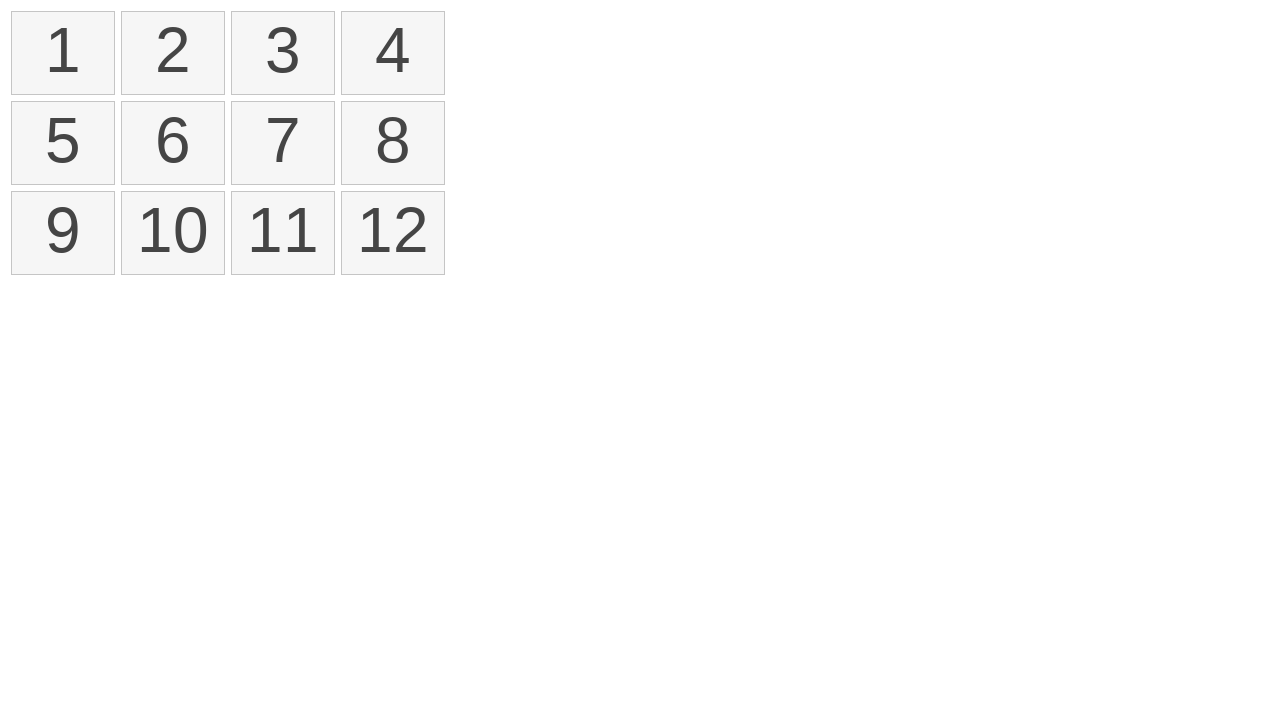

Control key pressed down
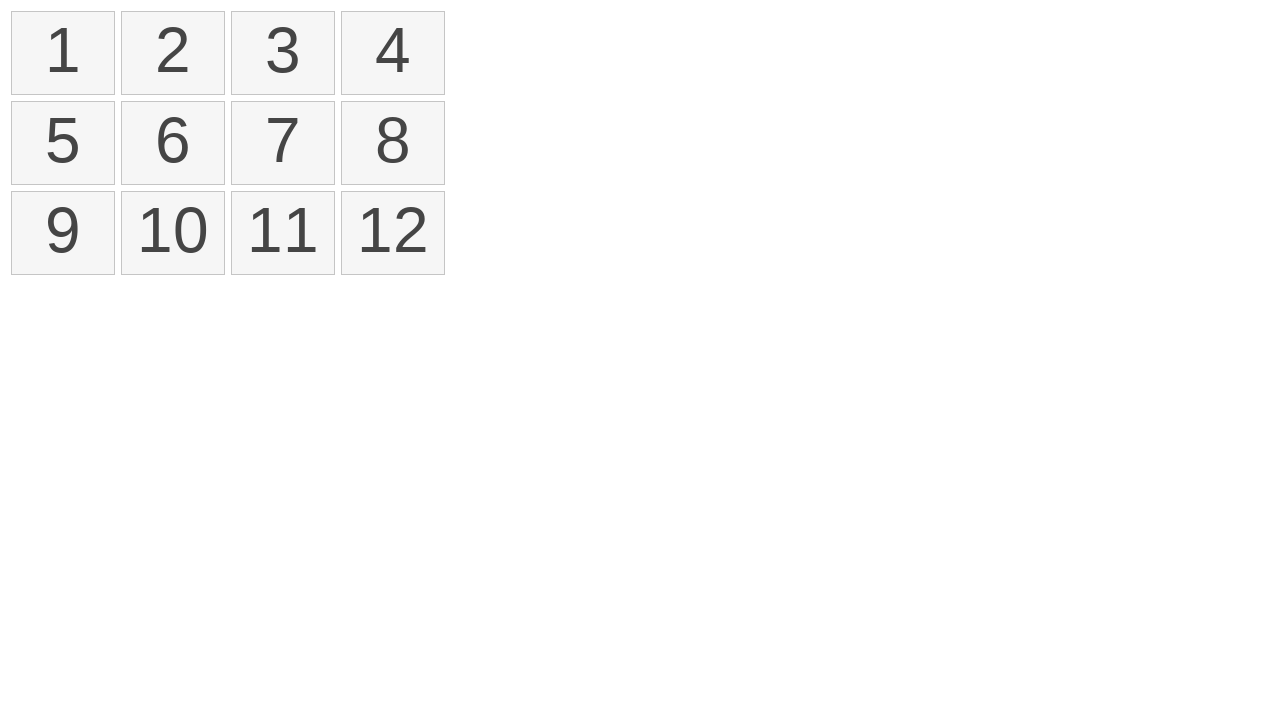

Clicked on item 1 while holding Control at (63, 53) on ol#selectable li >> nth=0
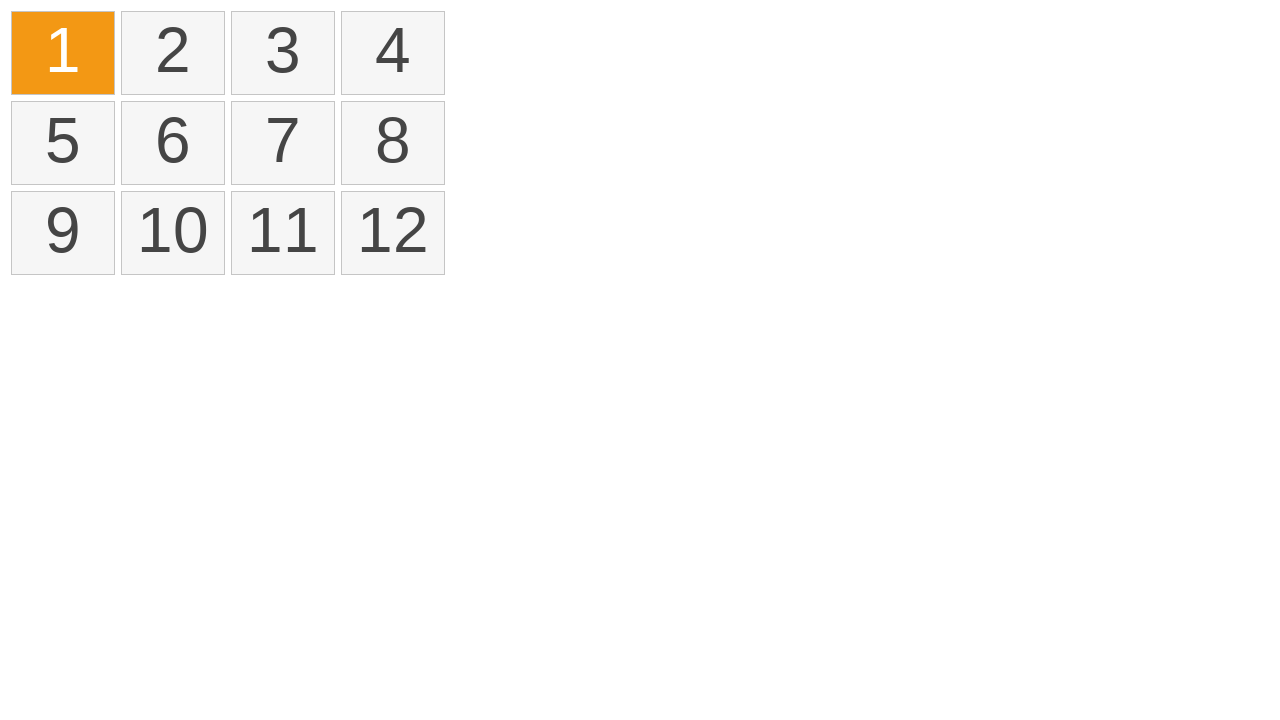

Clicked on item 3 while holding Control at (283, 53) on ol#selectable li >> nth=2
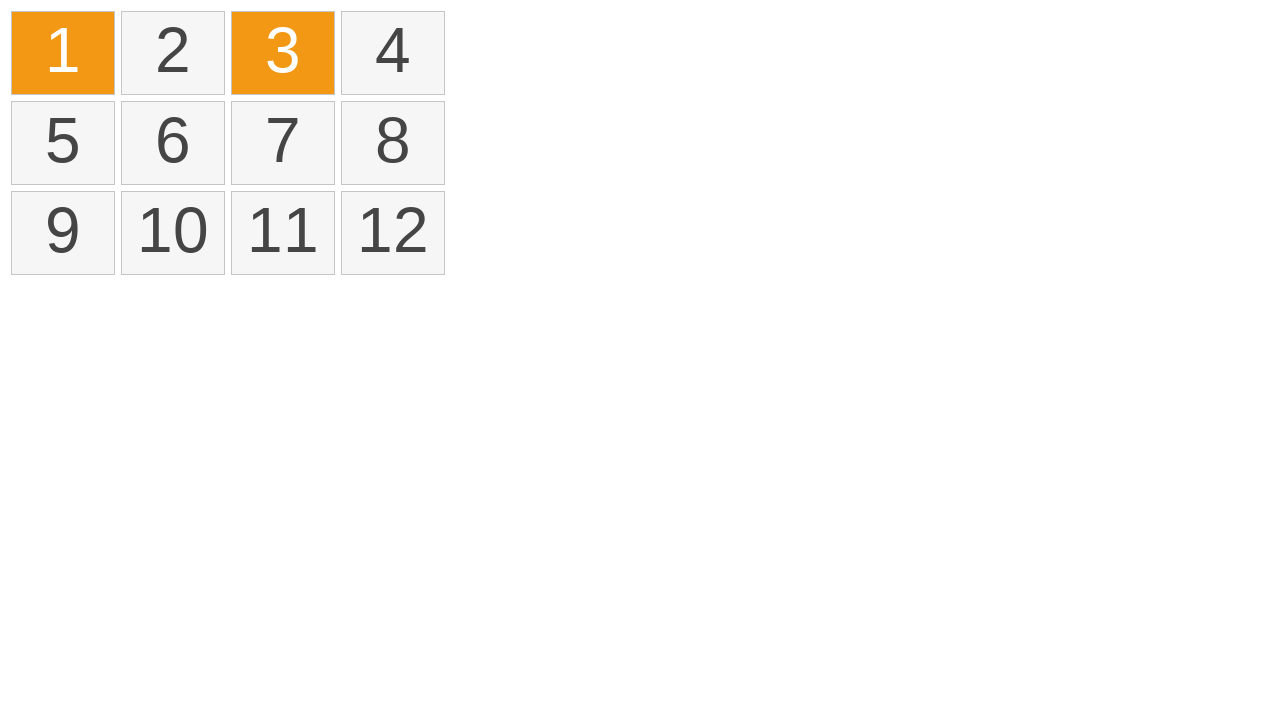

Clicked on item 5 while holding Control at (63, 143) on ol#selectable li >> nth=4
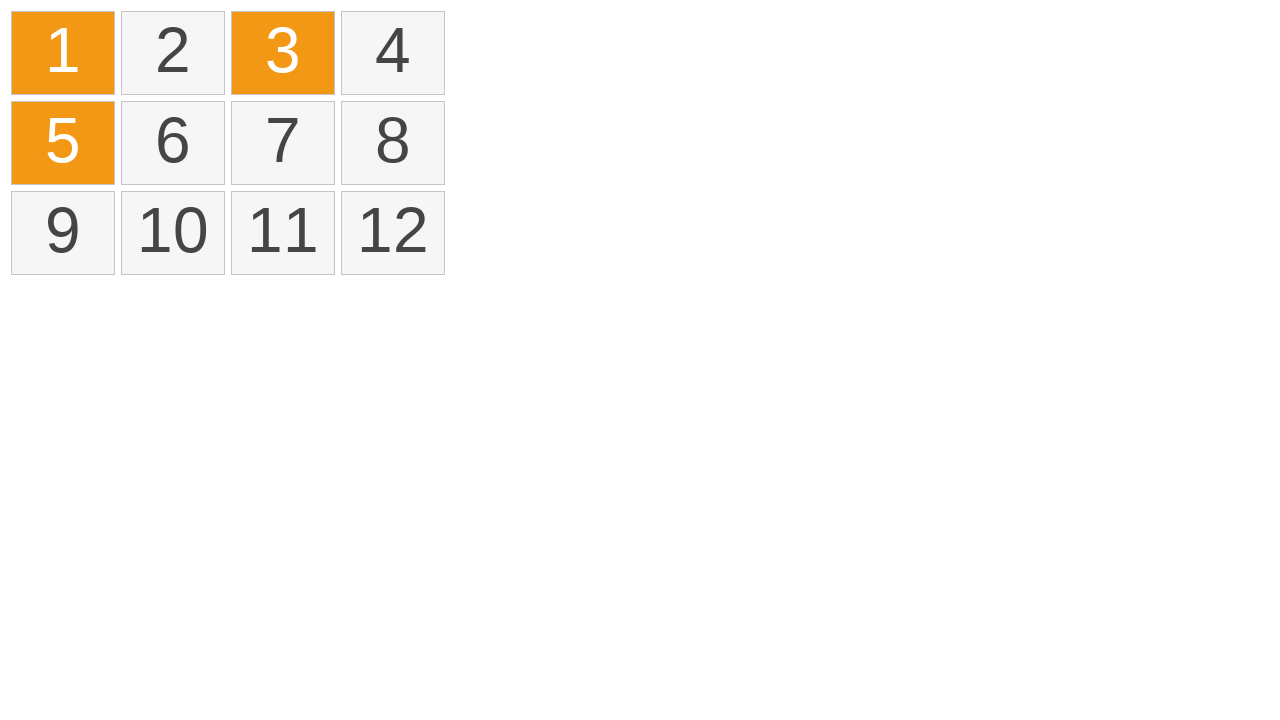

Clicked on item 7 while holding Control at (283, 143) on ol#selectable li >> nth=6
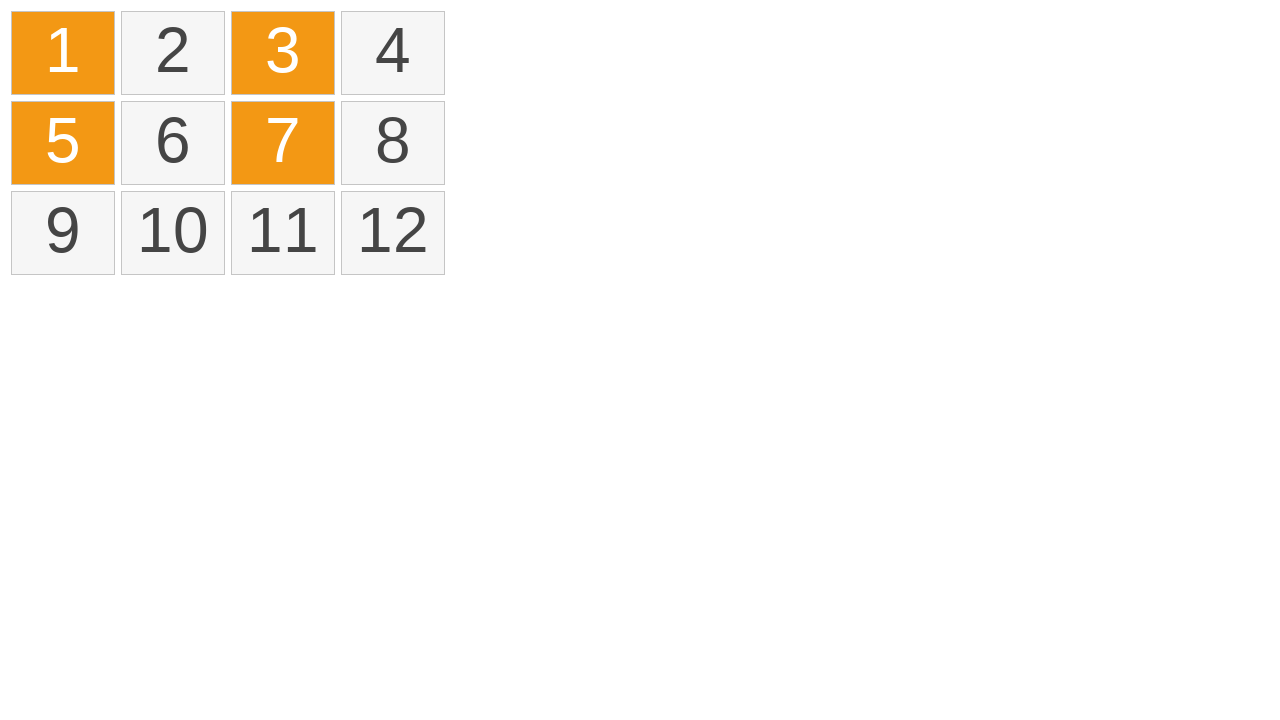

Control key released
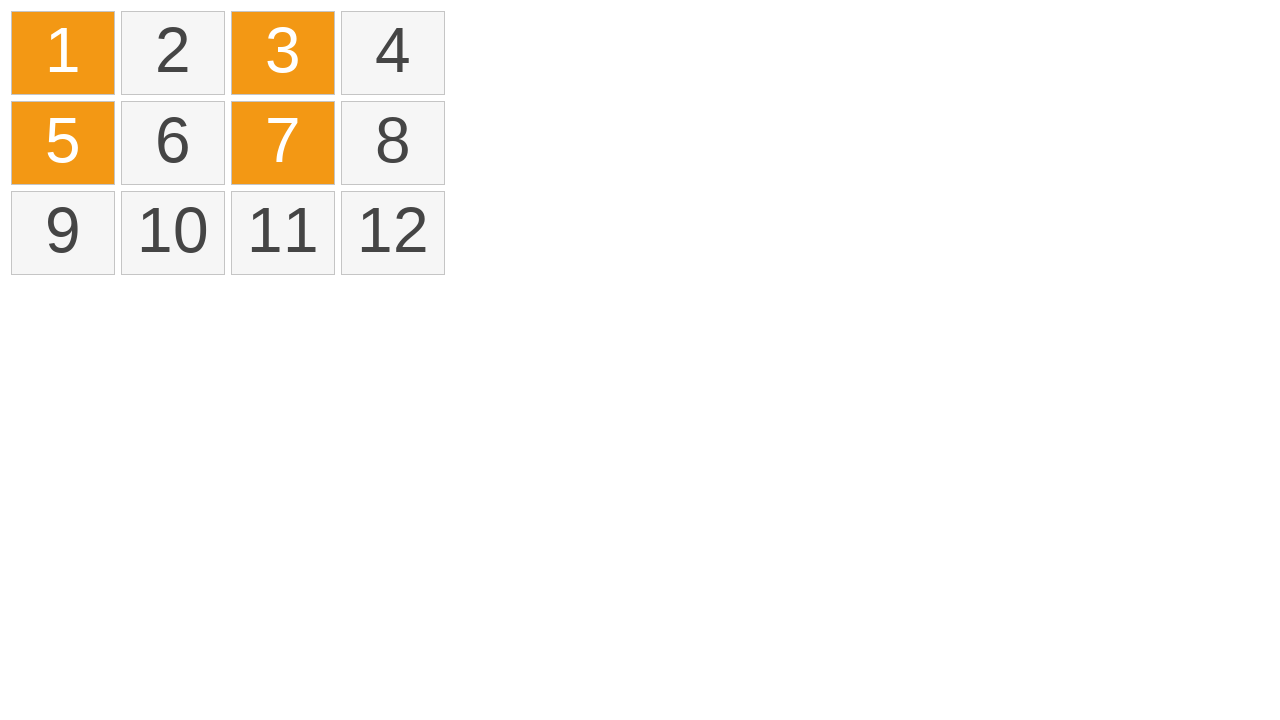

Waited for selected items to be highlighted
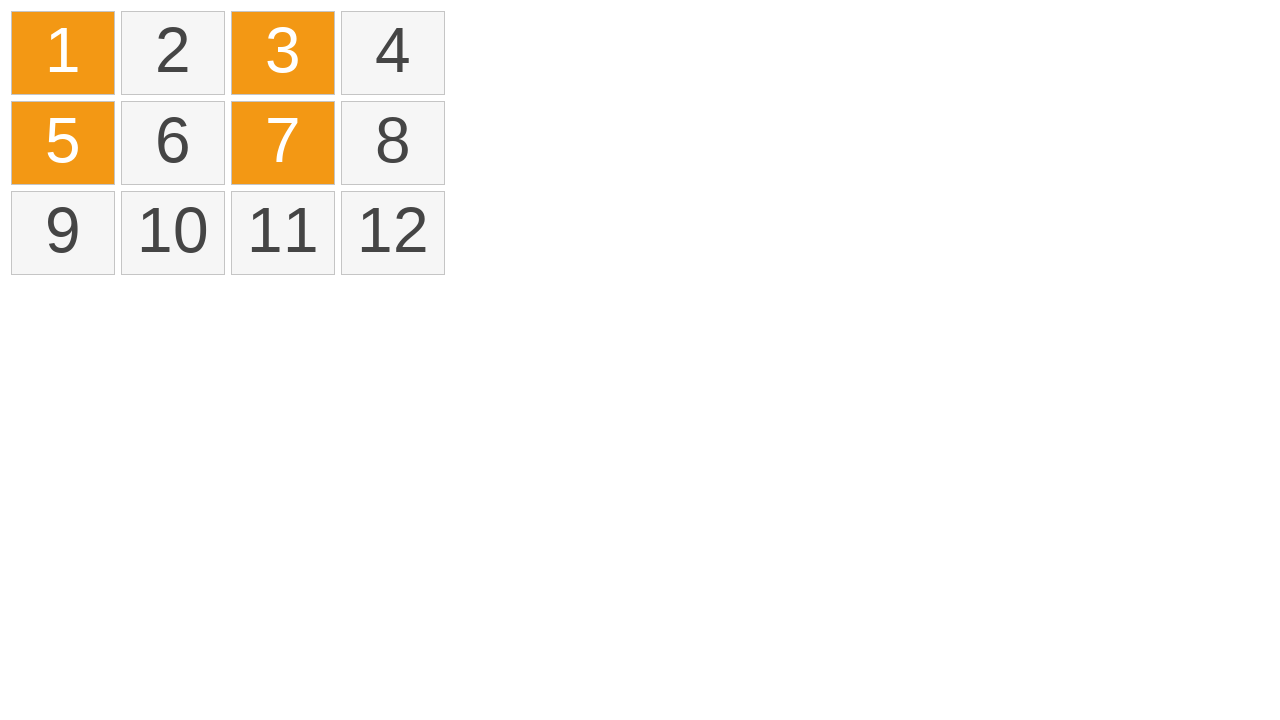

Located all selected items in the grid
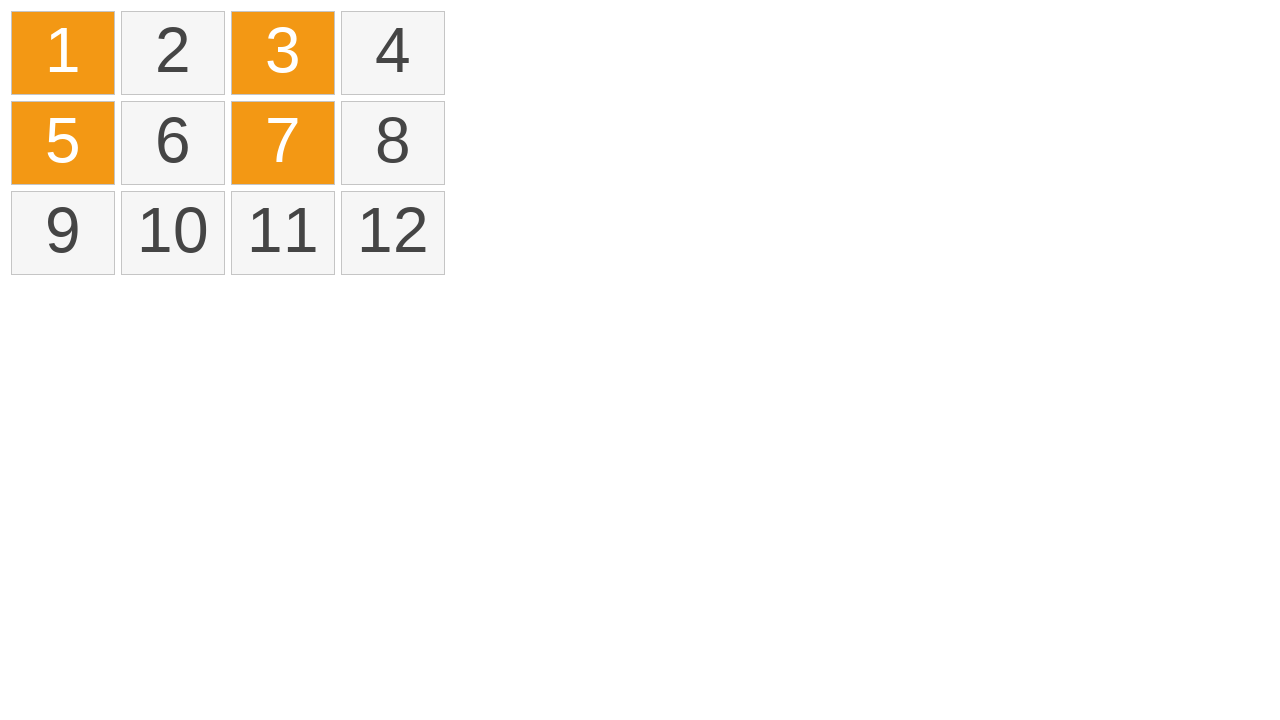

Verified that exactly 4 items are selected
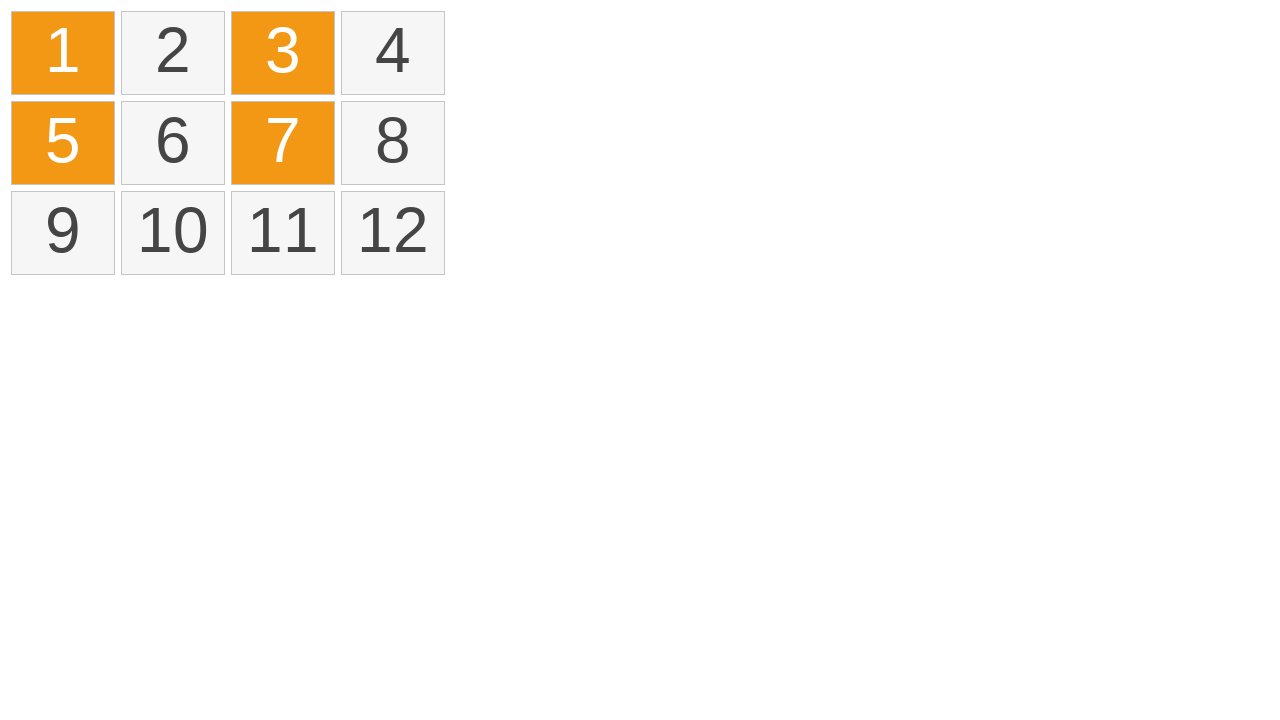

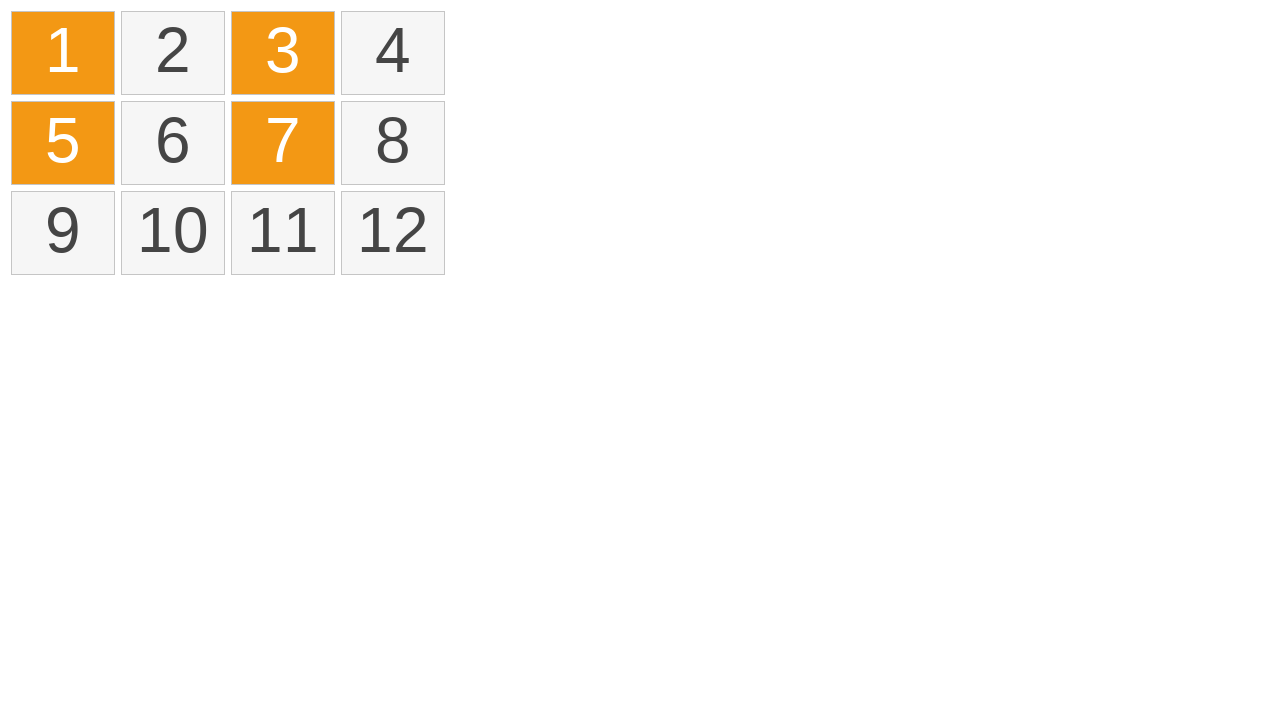